Tests a math quiz form by reading two numbers displayed on the page, calculating their sum, and selecting the correct answer from a dropdown menu.

Starting URL: http://suninjuly.github.io/selects1.html

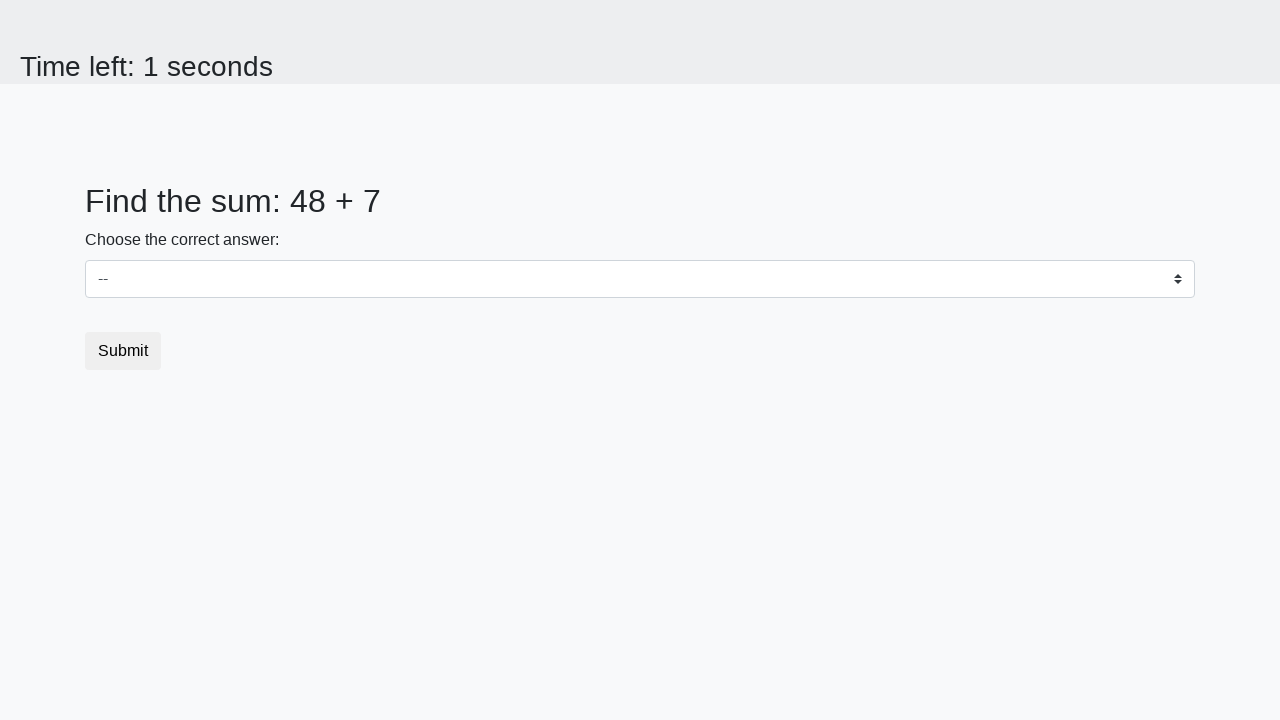

Retrieved first number from #num1 element
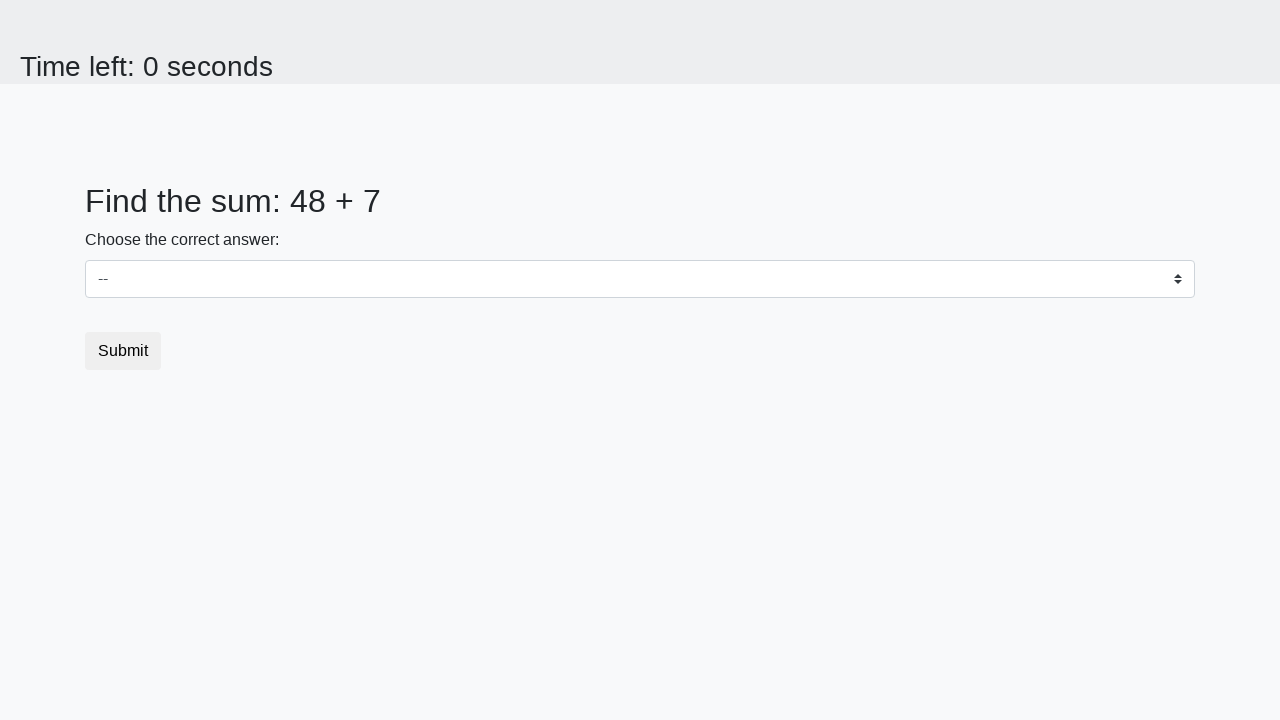

Retrieved second number from #num2 element
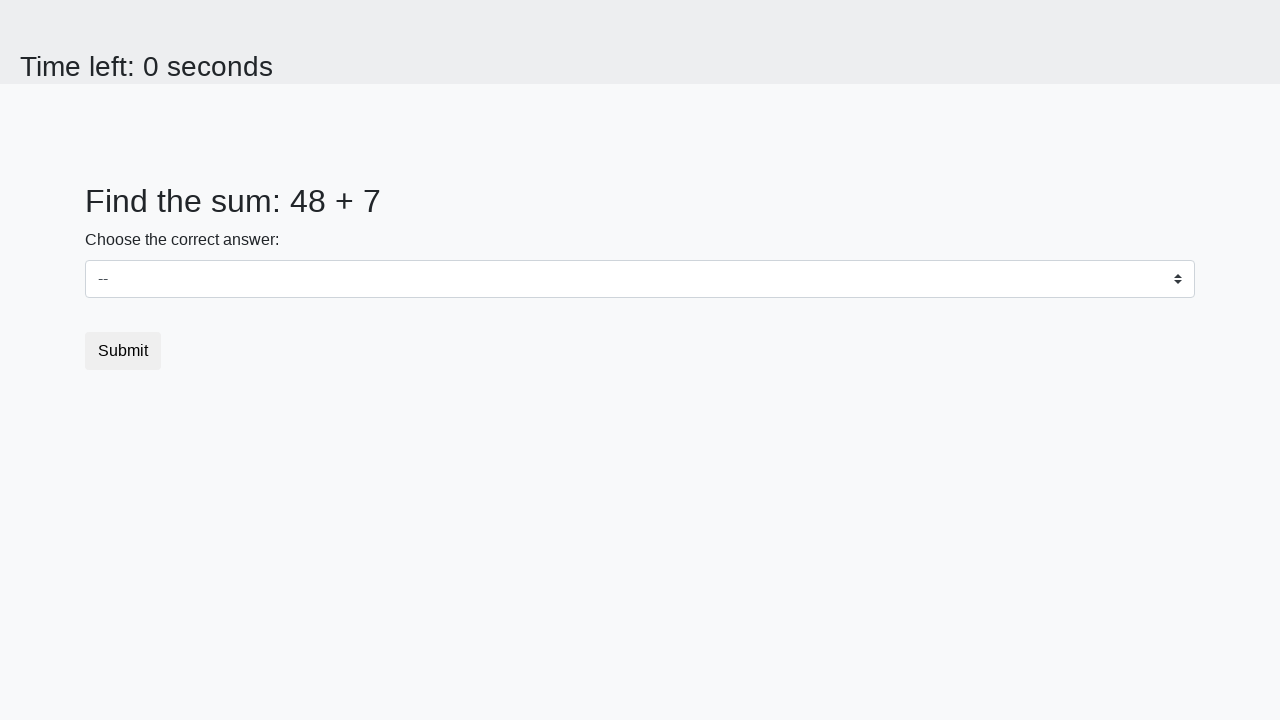

Calculated sum of 48 + 7 = 55
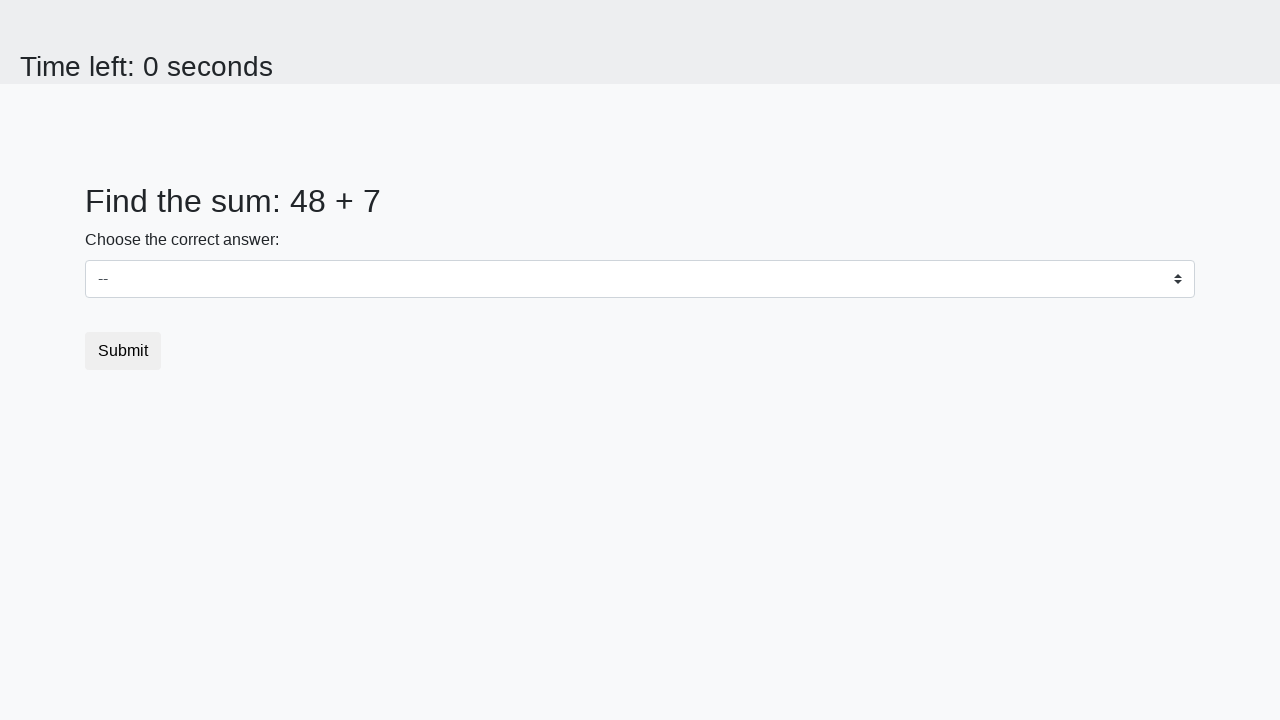

Selected answer '55' from dropdown menu on select
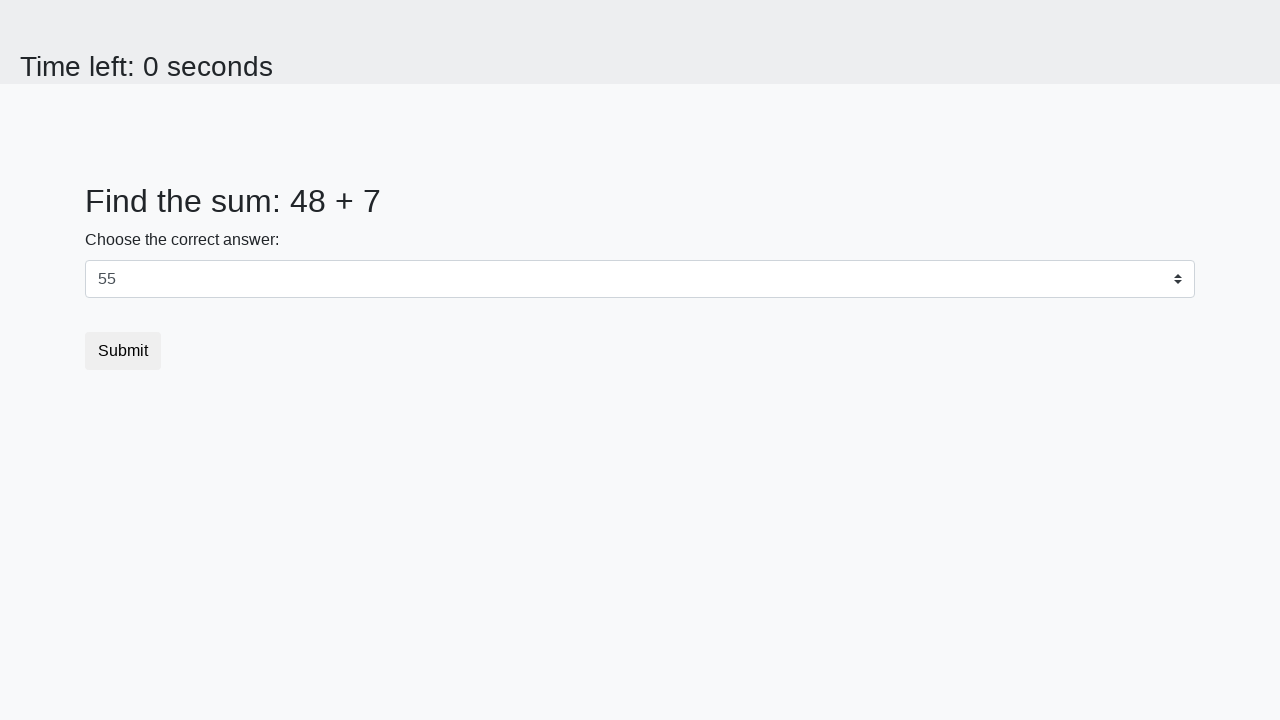

Clicked submit button to submit the quiz at (123, 351) on button[type='submit']
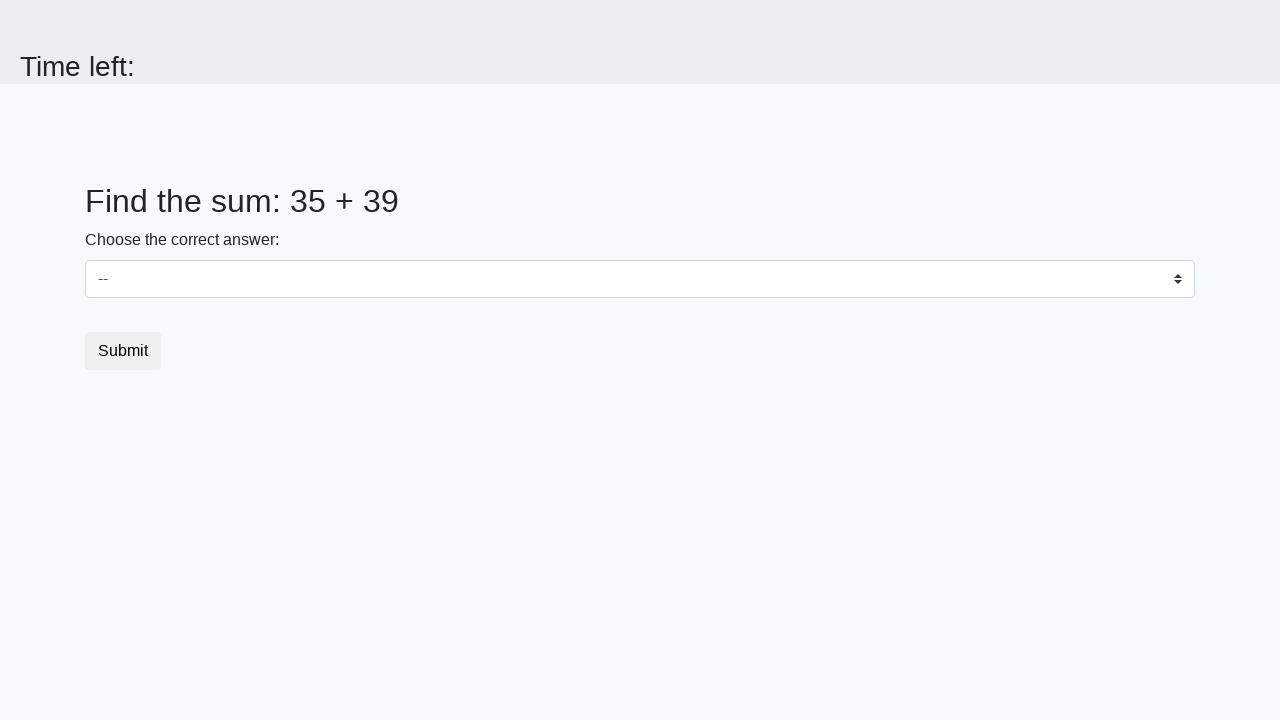

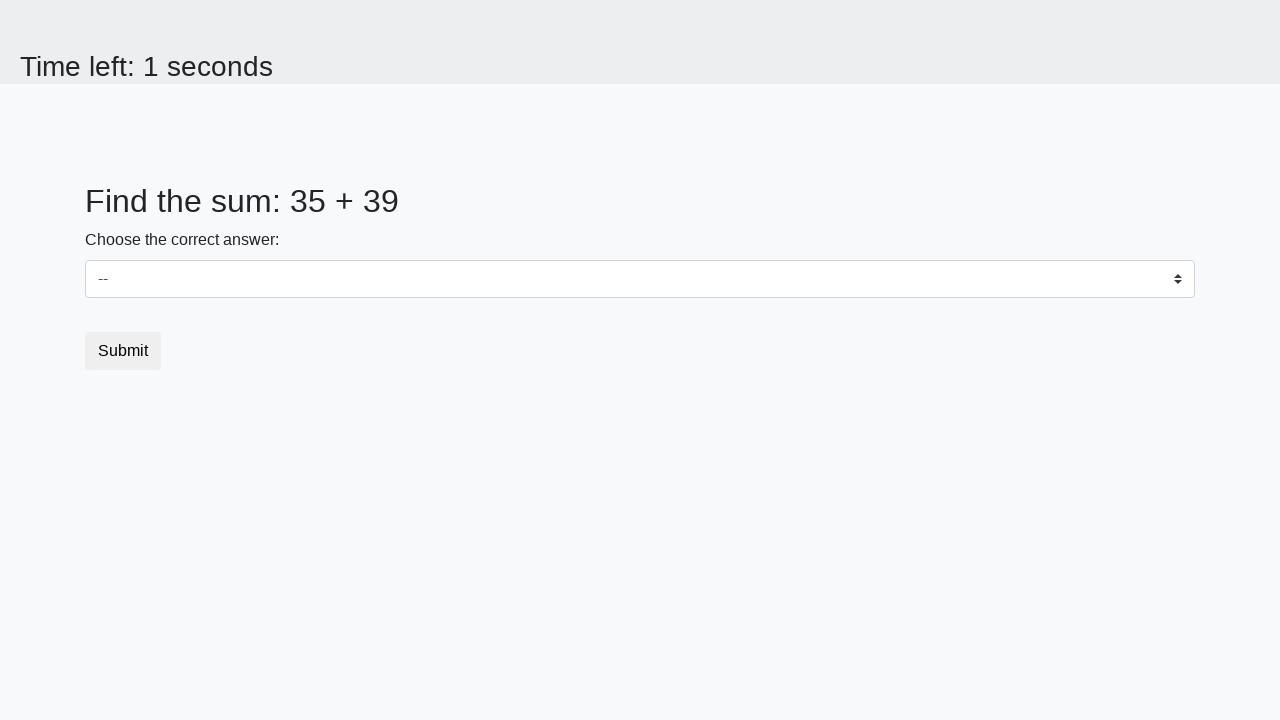